Tests the dynamic click button functionality by performing a regular click and verifying the success message appears

Starting URL: https://demoqa.com/buttons

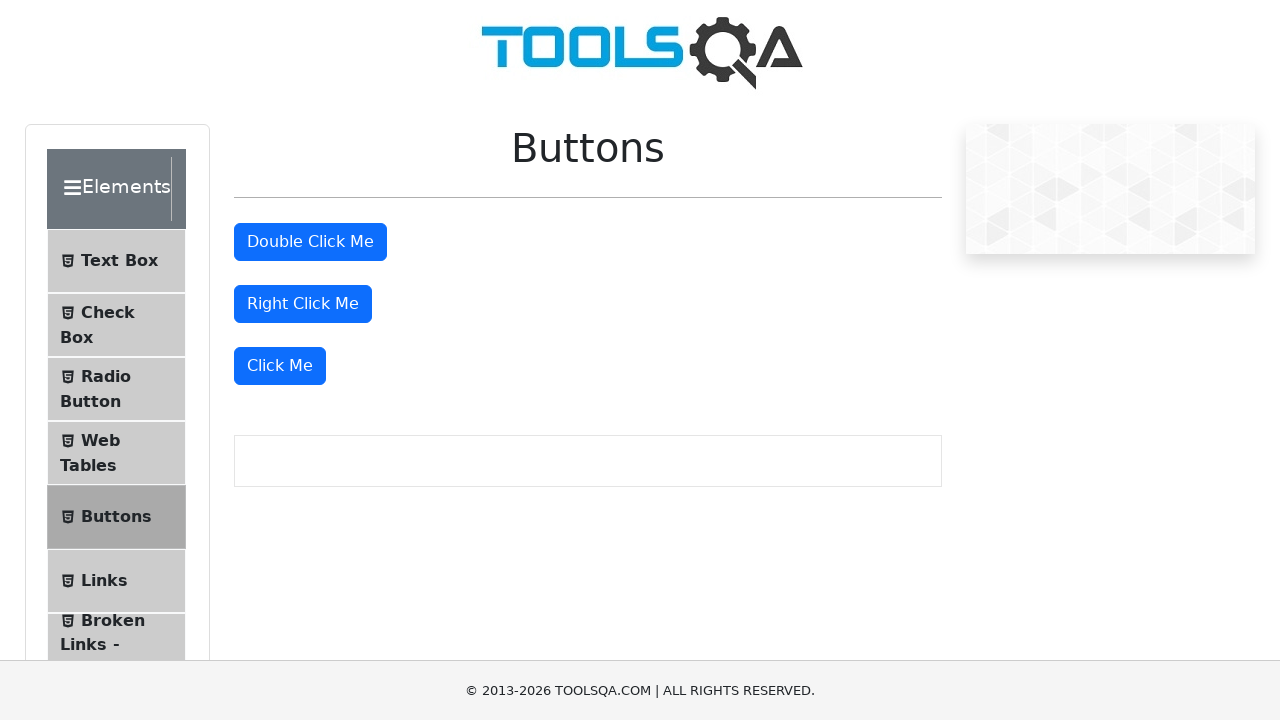

Clicked the 'Click Me' button to perform dynamic click at (280, 366) on xpath=//button[text()='Click Me']
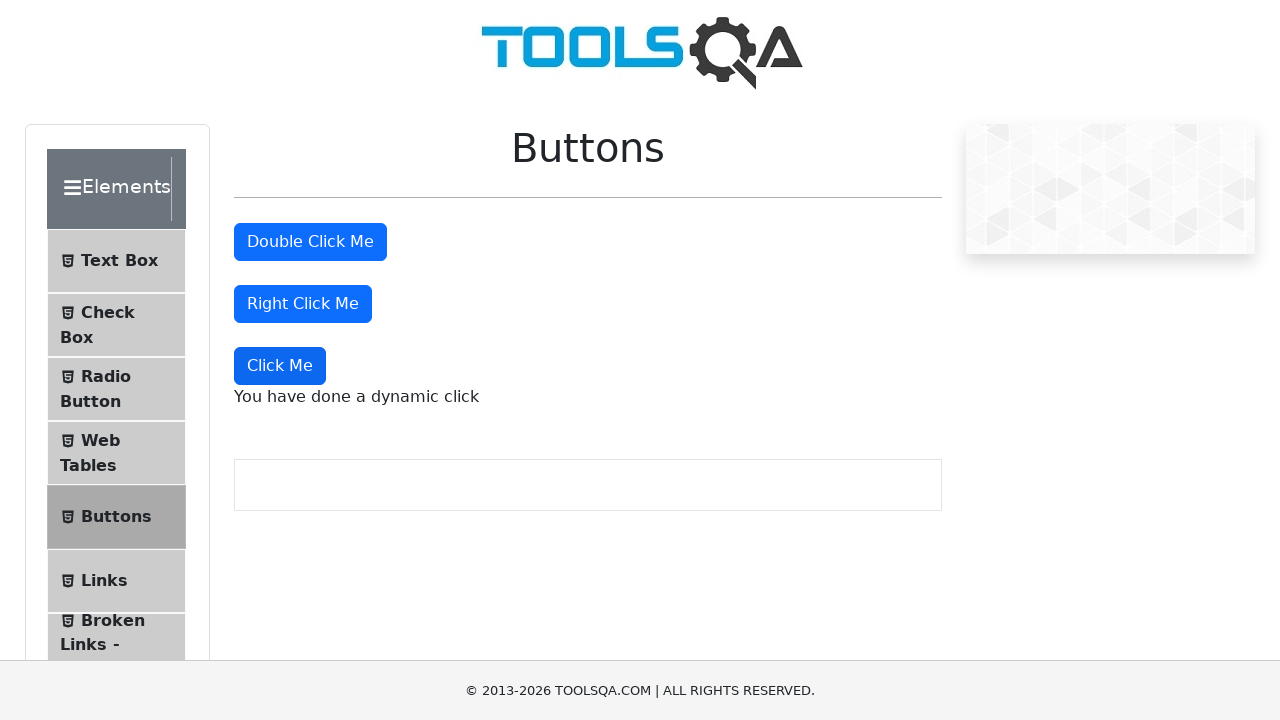

Dynamic click success message appeared
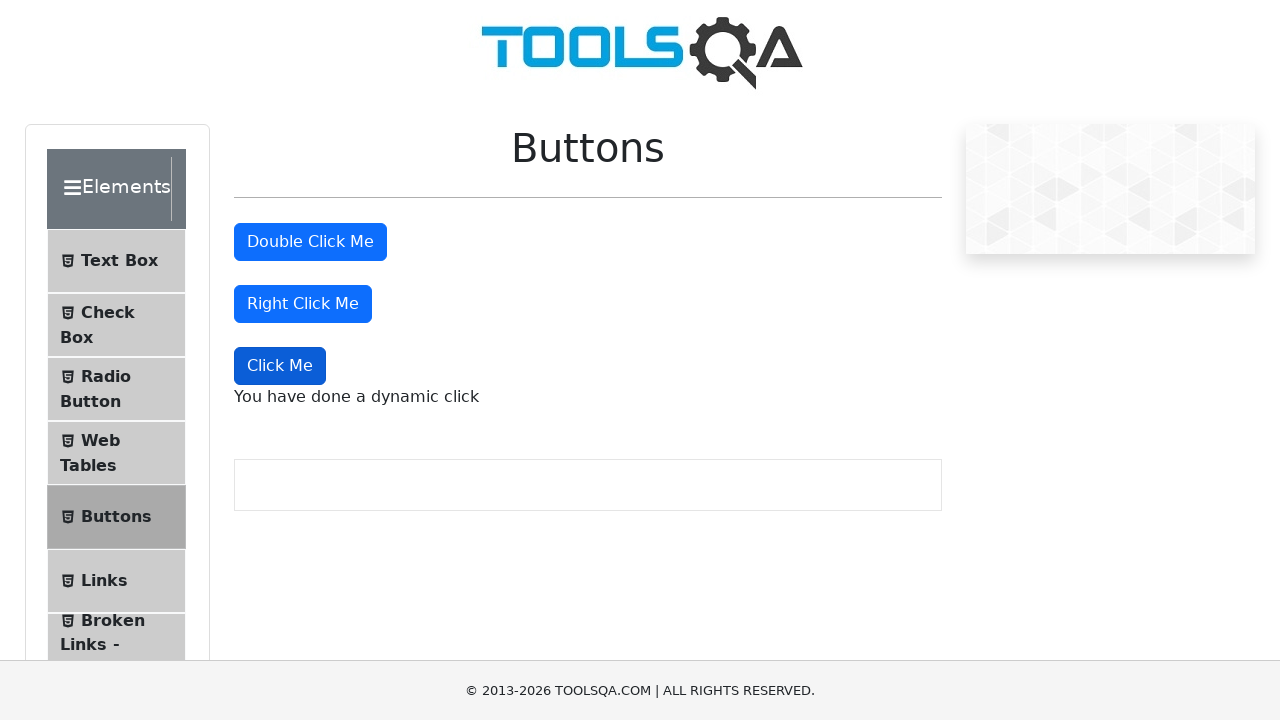

Located dynamic click message element
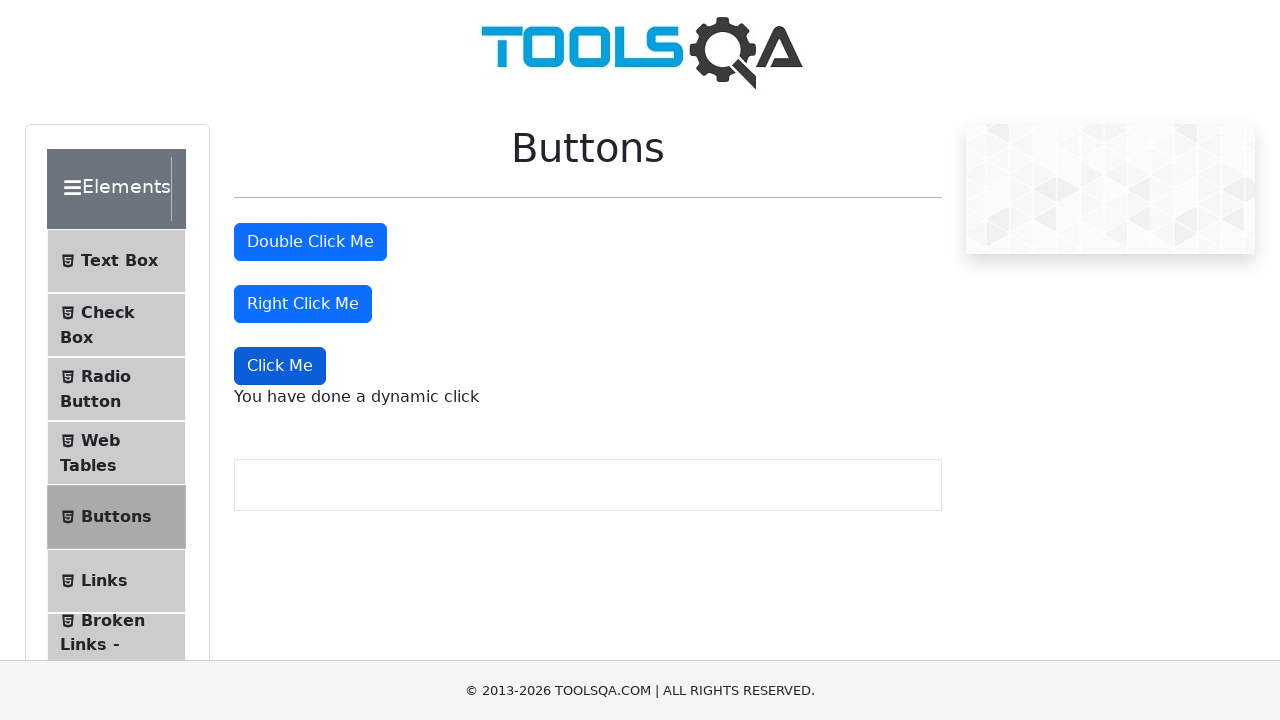

Verified success message text matches expected value
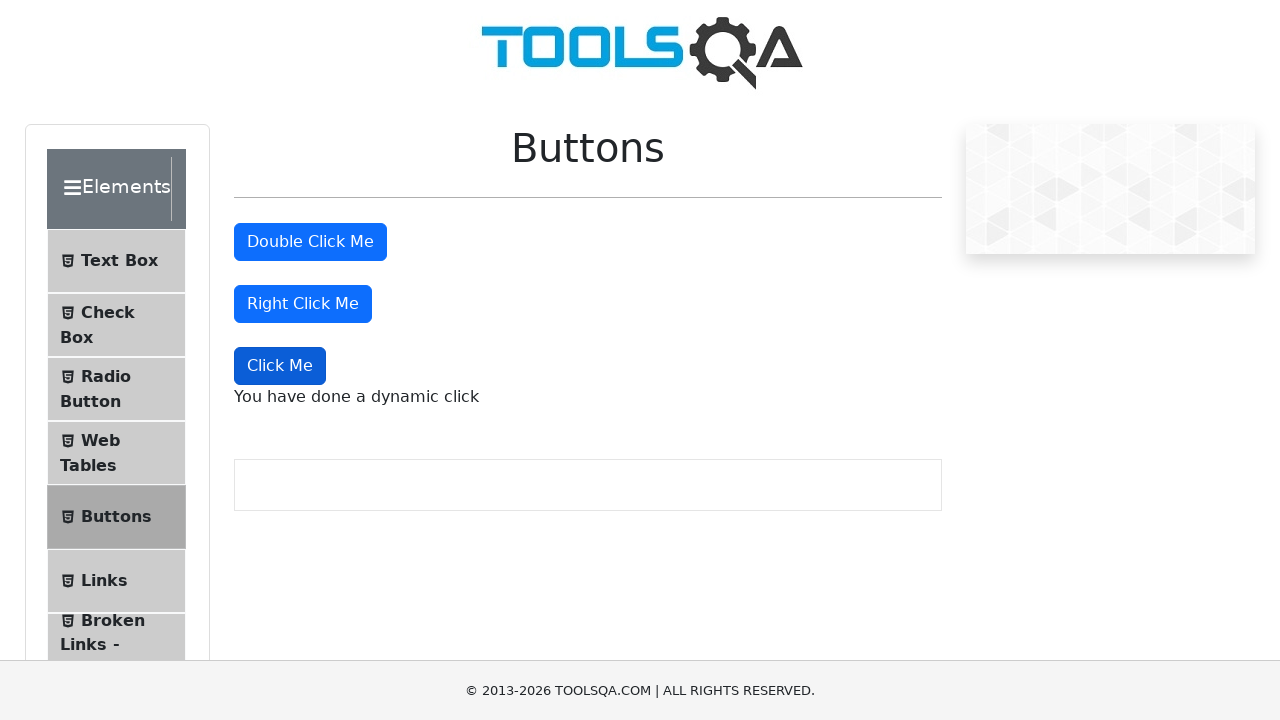

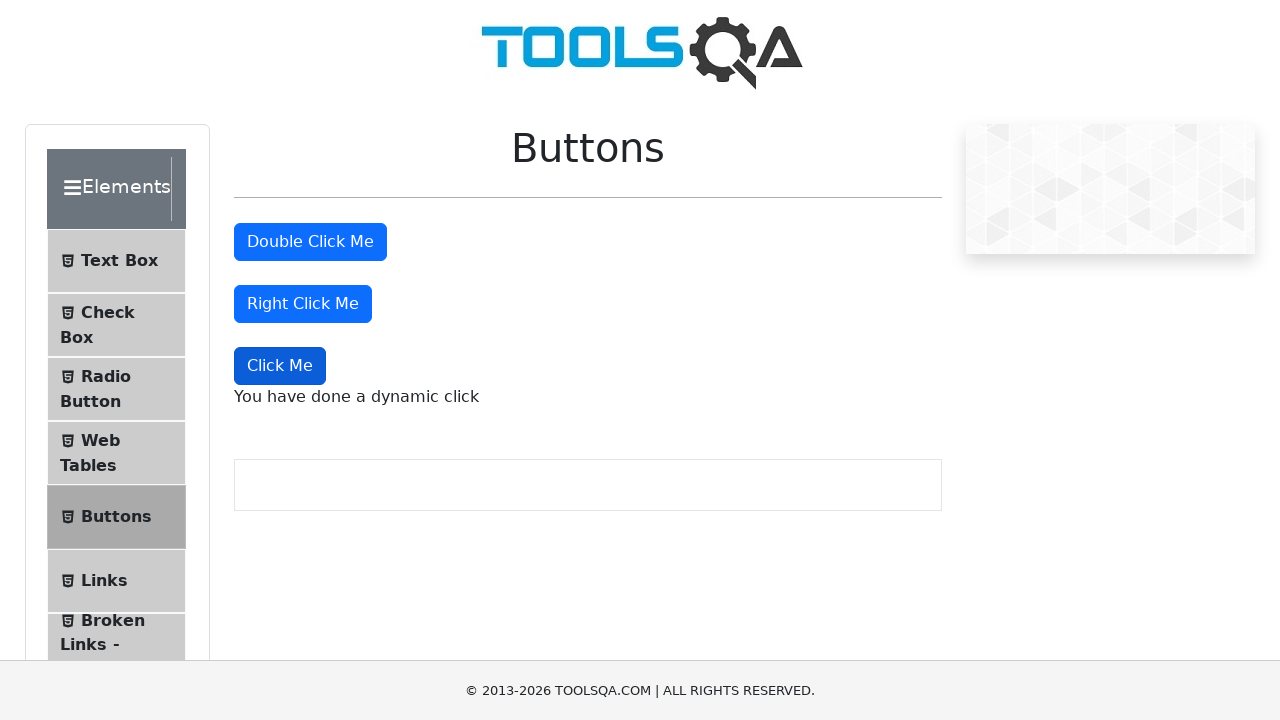